Tests checkbox functionality by verifying initial states and toggling a checkbox to verify it becomes checked

Starting URL: https://the-internet.herokuapp.com/checkboxes

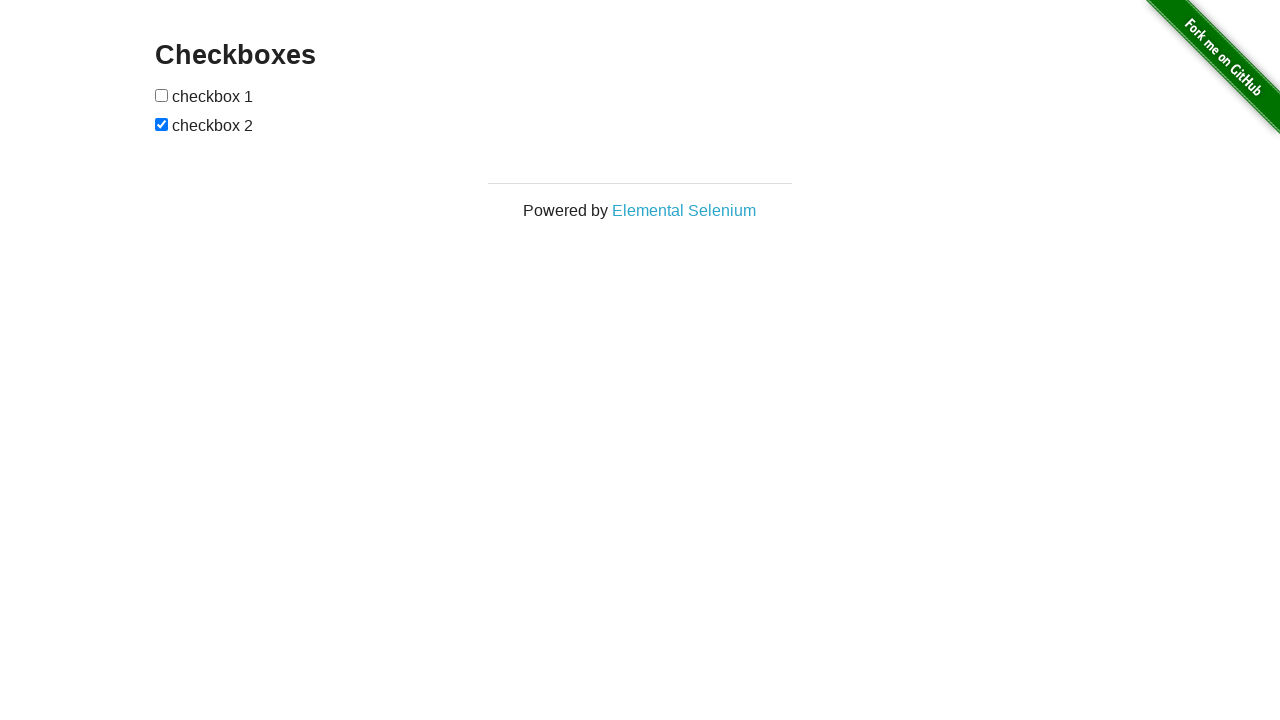

Located all checkbox input elements on the page
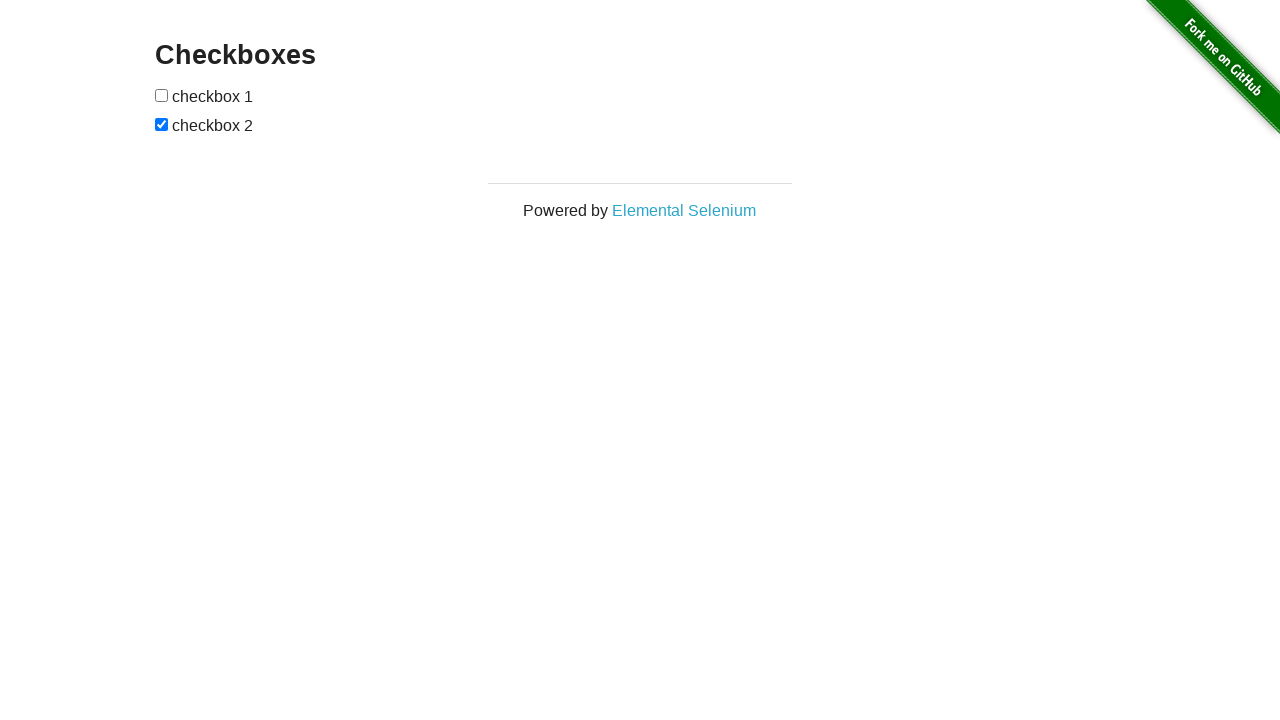

Selected first checkbox element
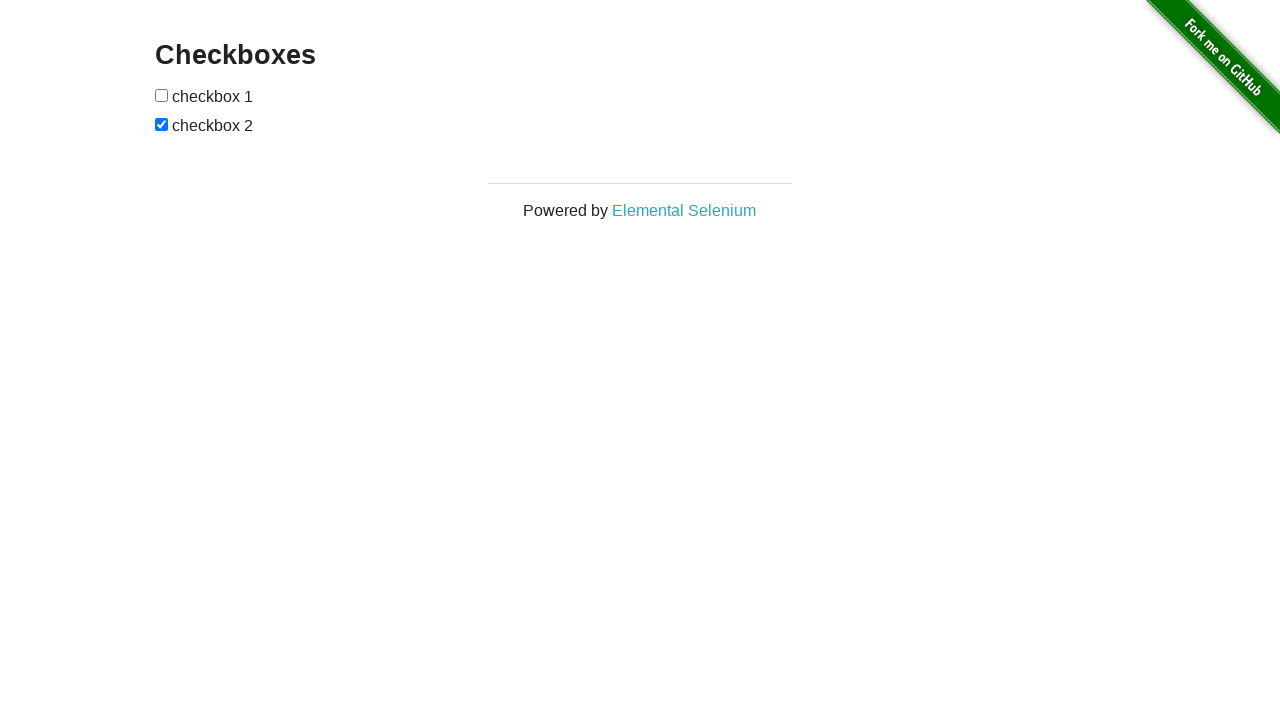

Selected second checkbox element
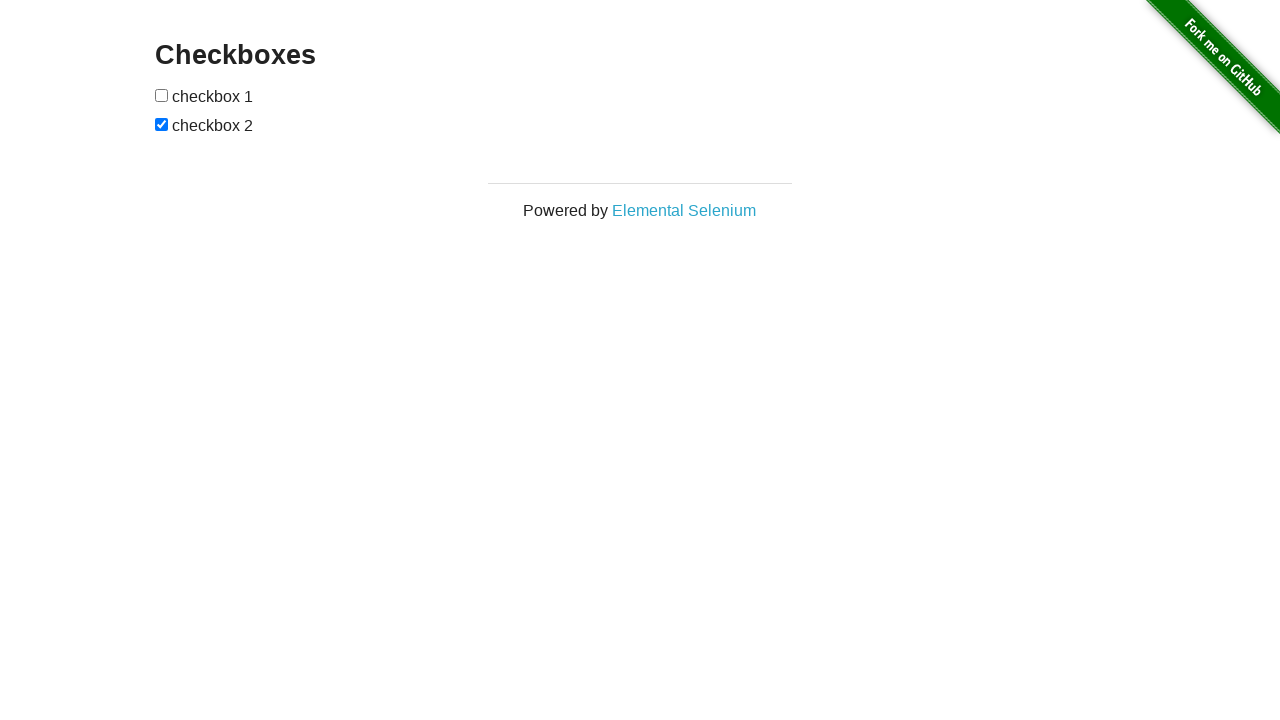

Verified first checkbox is initially unchecked
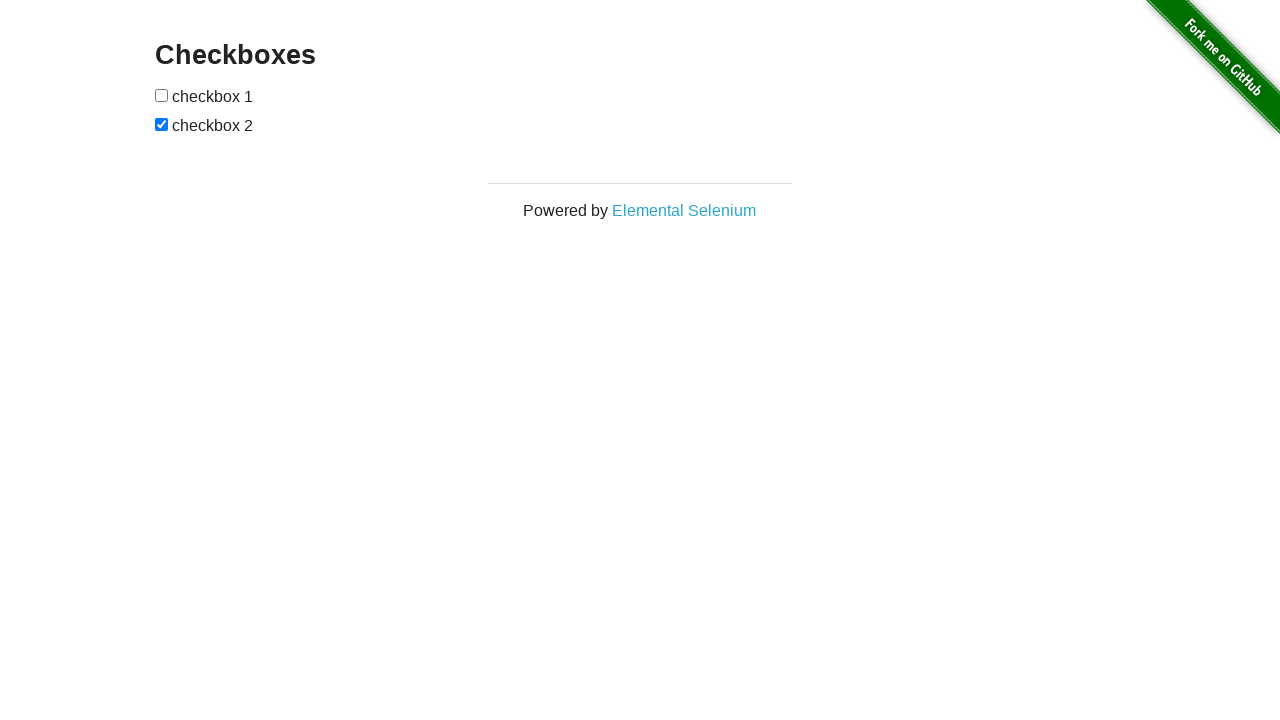

Verified second checkbox is initially checked
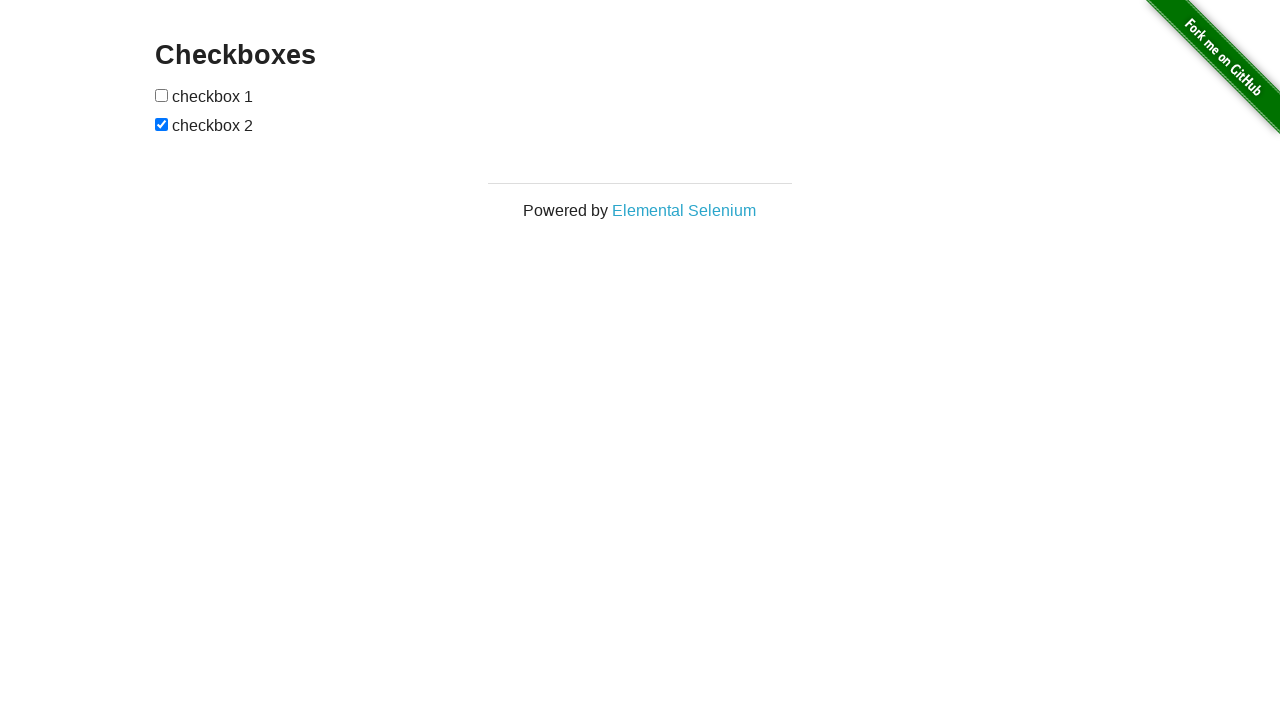

Clicked first checkbox to toggle it at (162, 95) on input >> nth=0
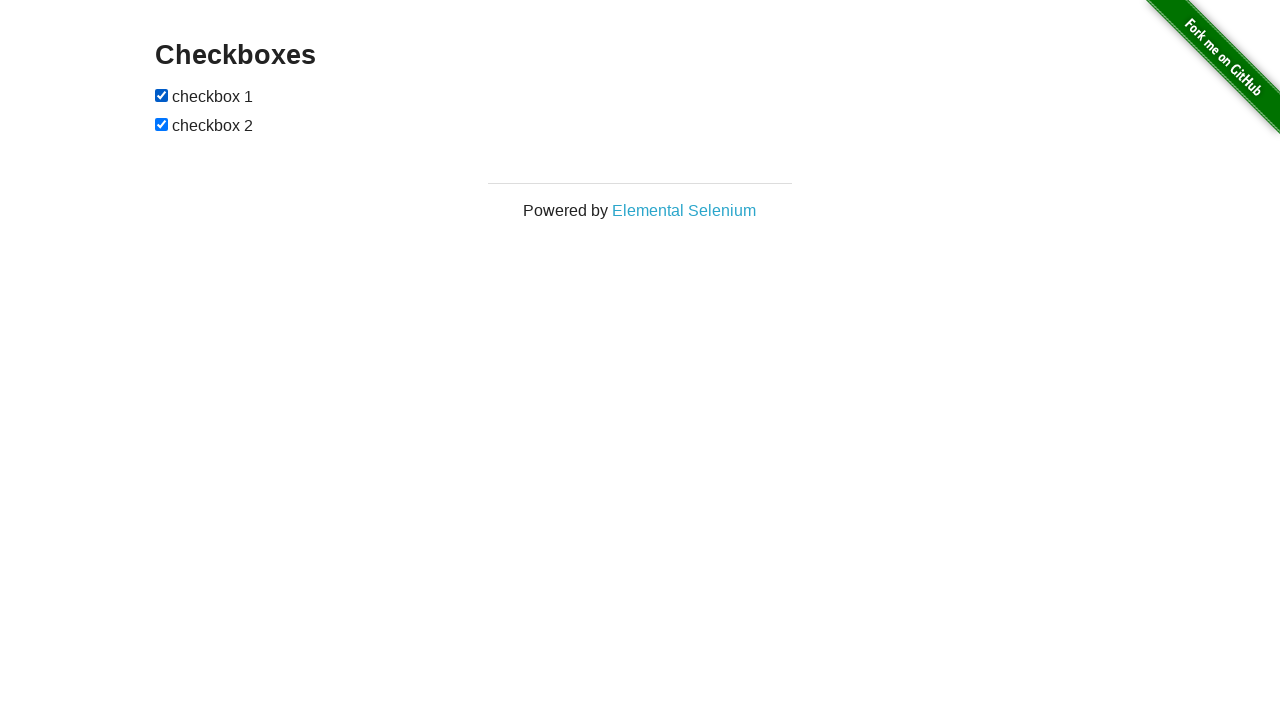

Verified first checkbox is now checked after clicking
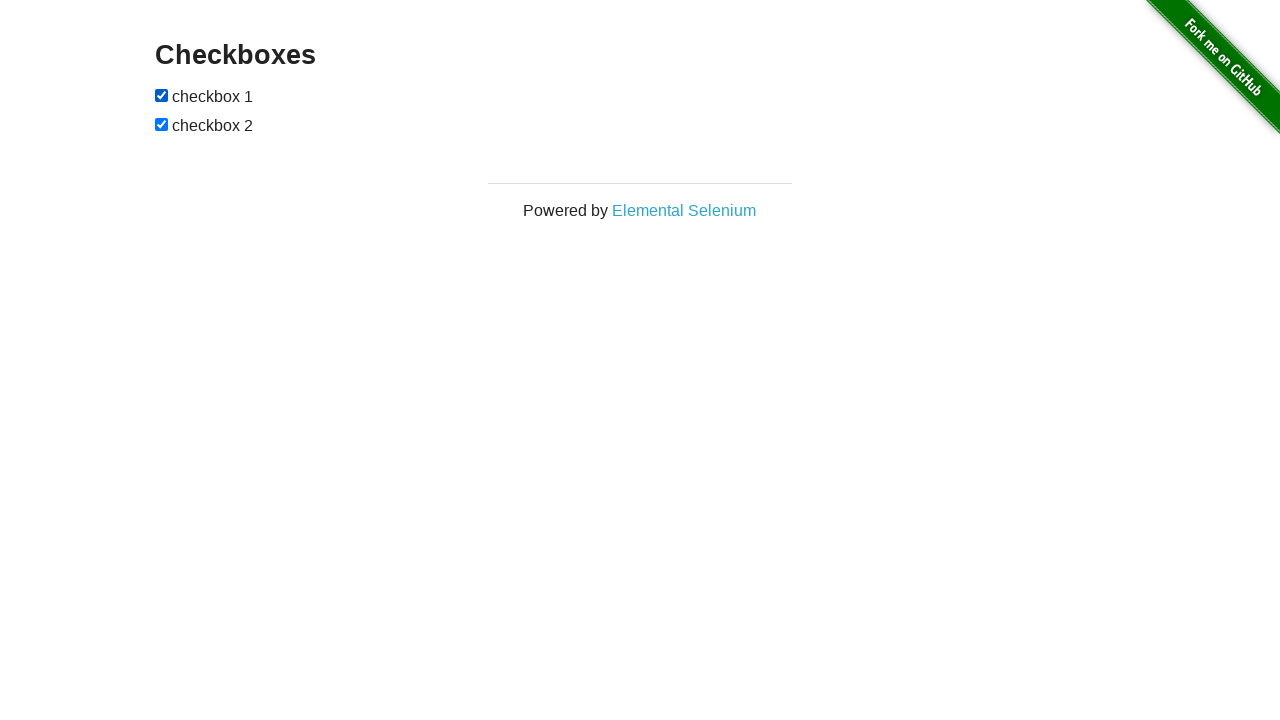

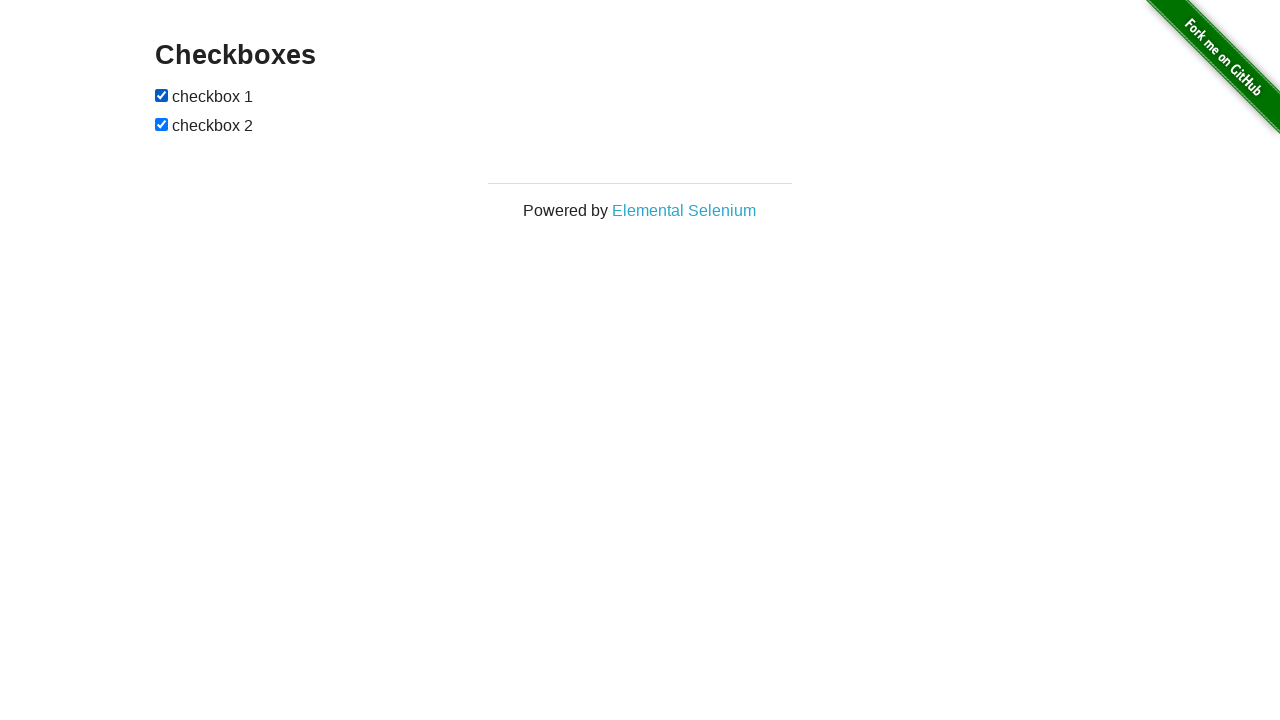